Tests button click interactions including double-click and right-click functionality, then verifies that corresponding messages are displayed.

Starting URL: https://demoqa.com/buttons

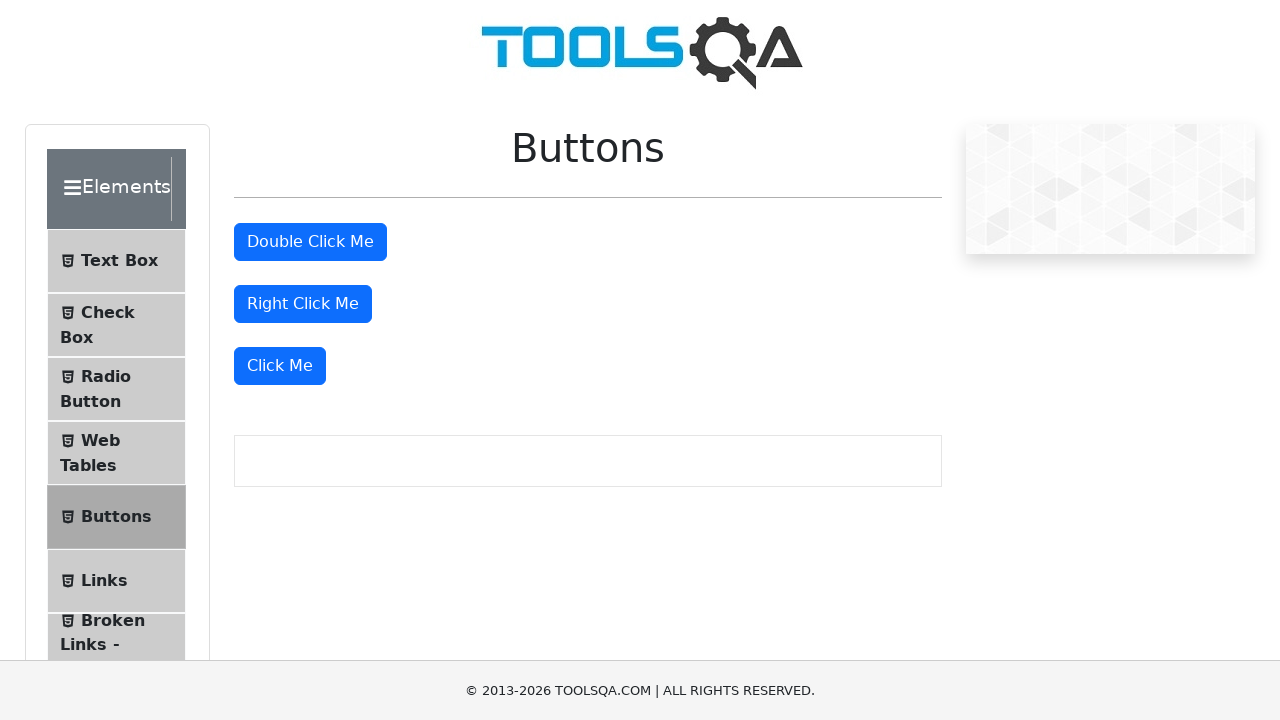

Double-clicked the double click button at (310, 242) on #doubleClickBtn
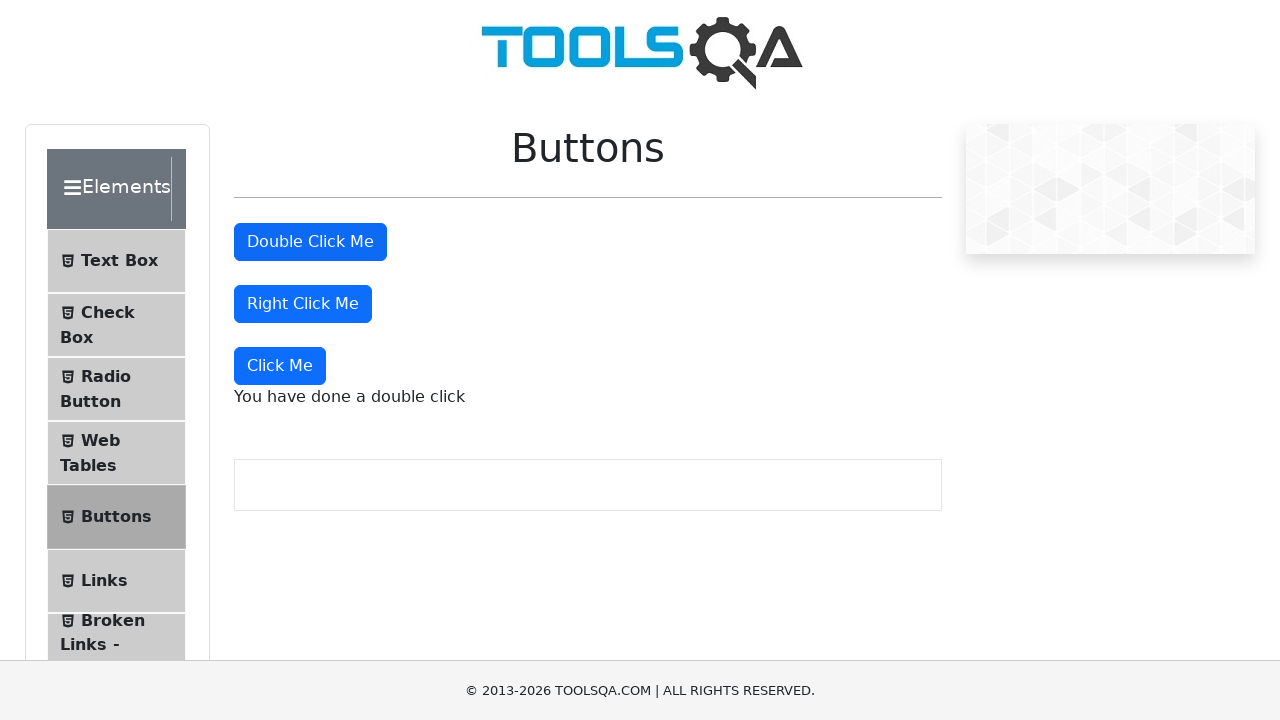

Right-clicked the right click button at (303, 304) on #rightClickBtn
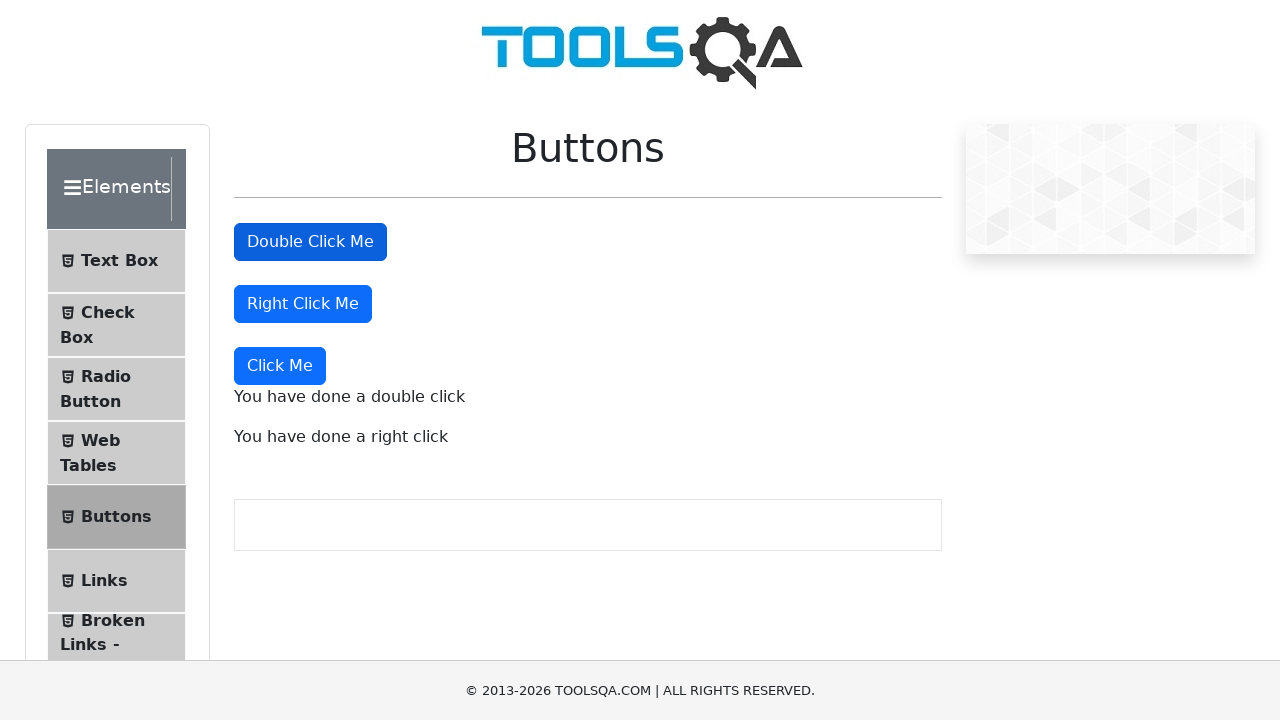

Verified double click message is displayed
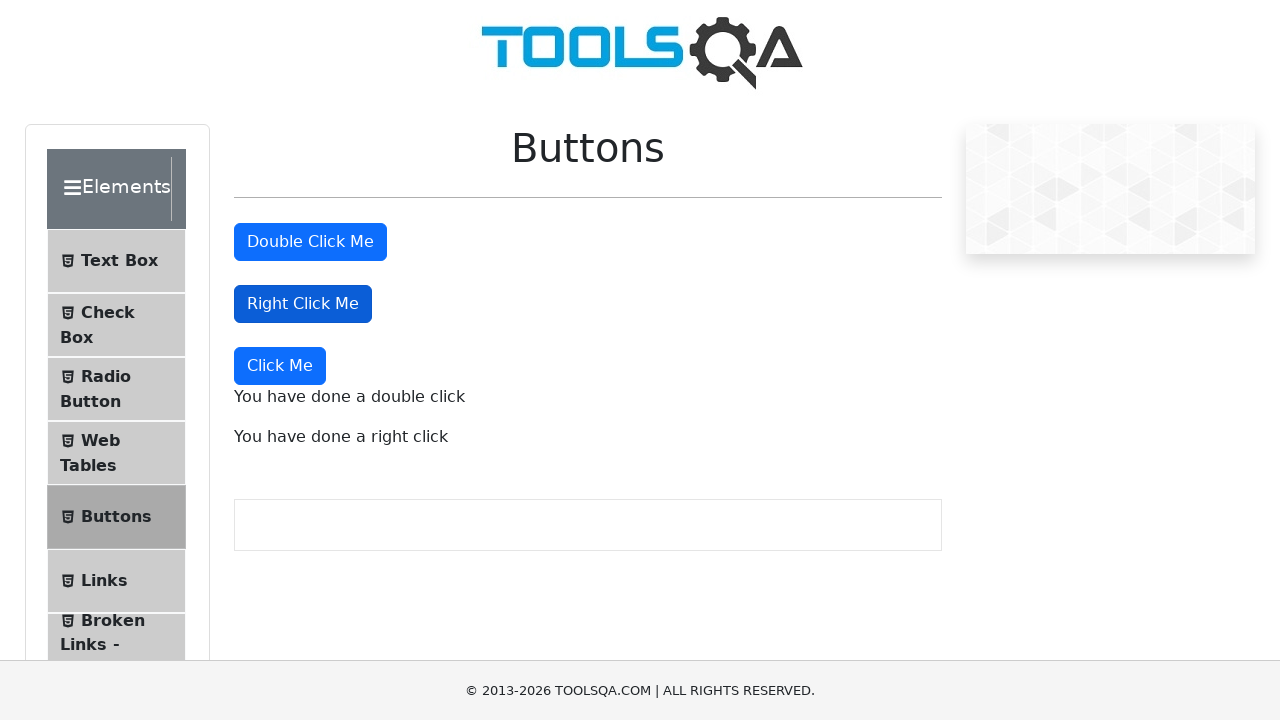

Verified right click message is displayed
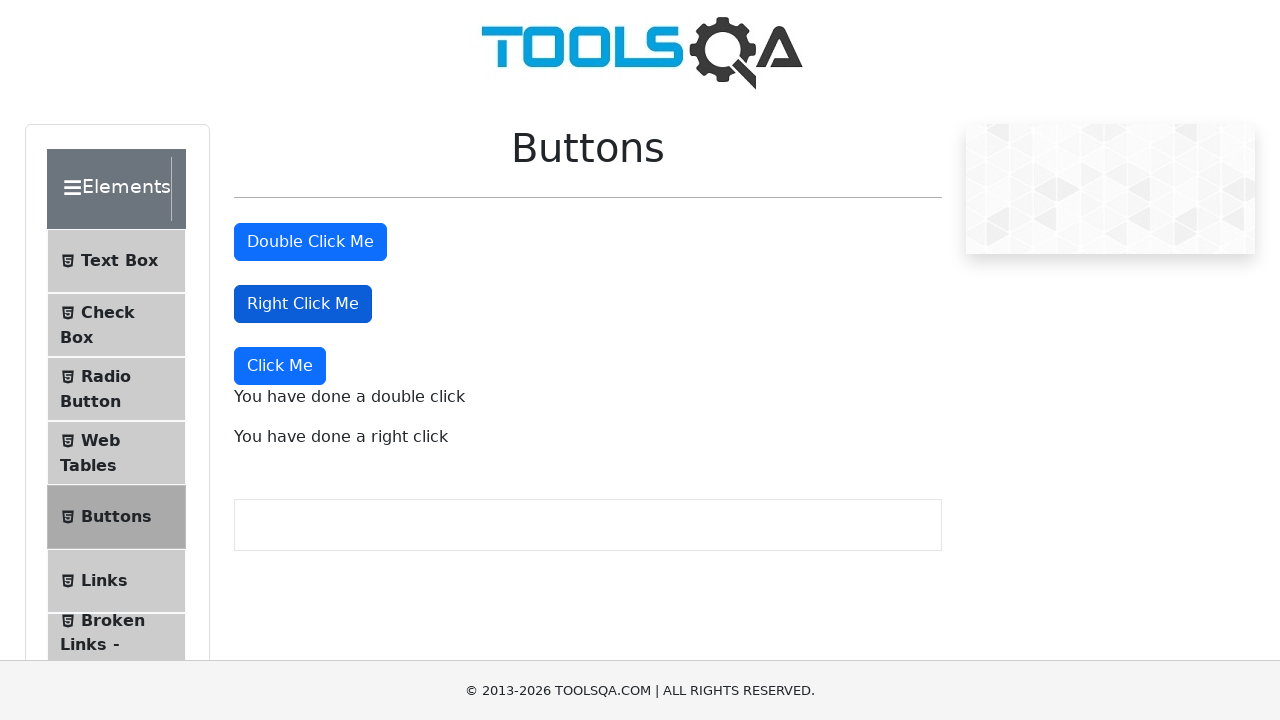

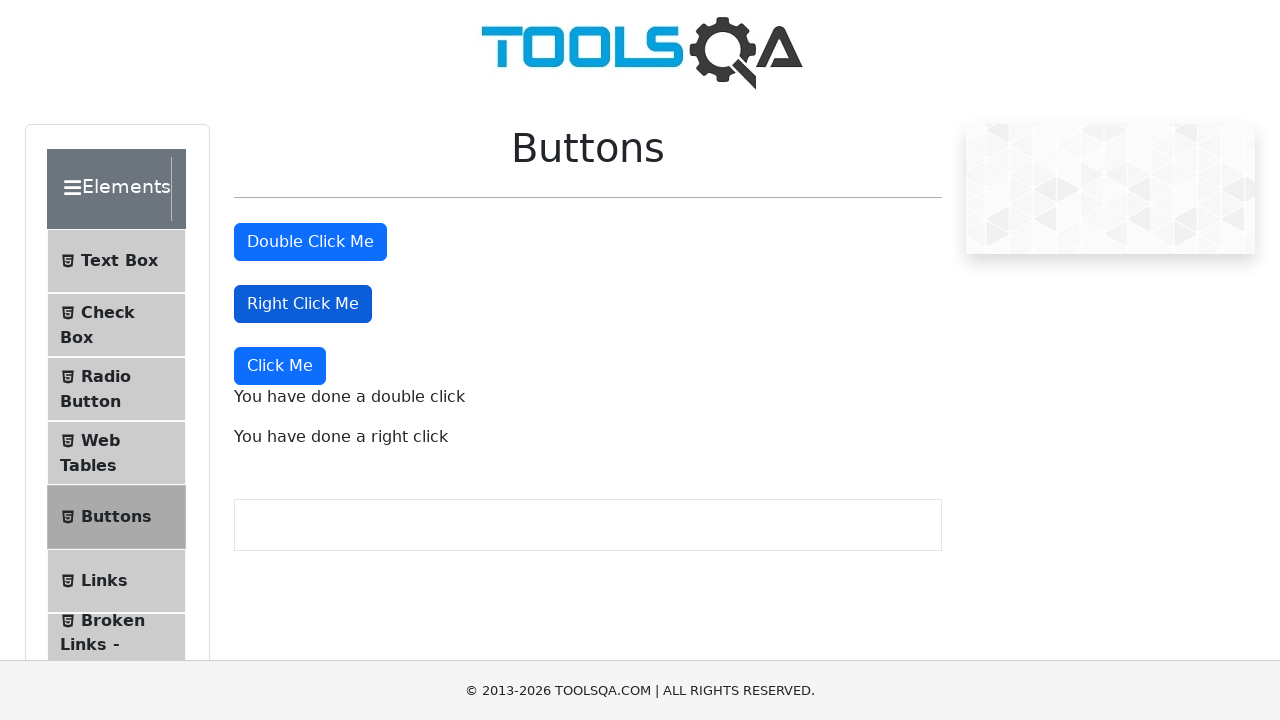